Tests window handling by opening a new window, verifying content in the new window, then returning to and verifying the original window

Starting URL: https://the-internet.herokuapp.com/windows

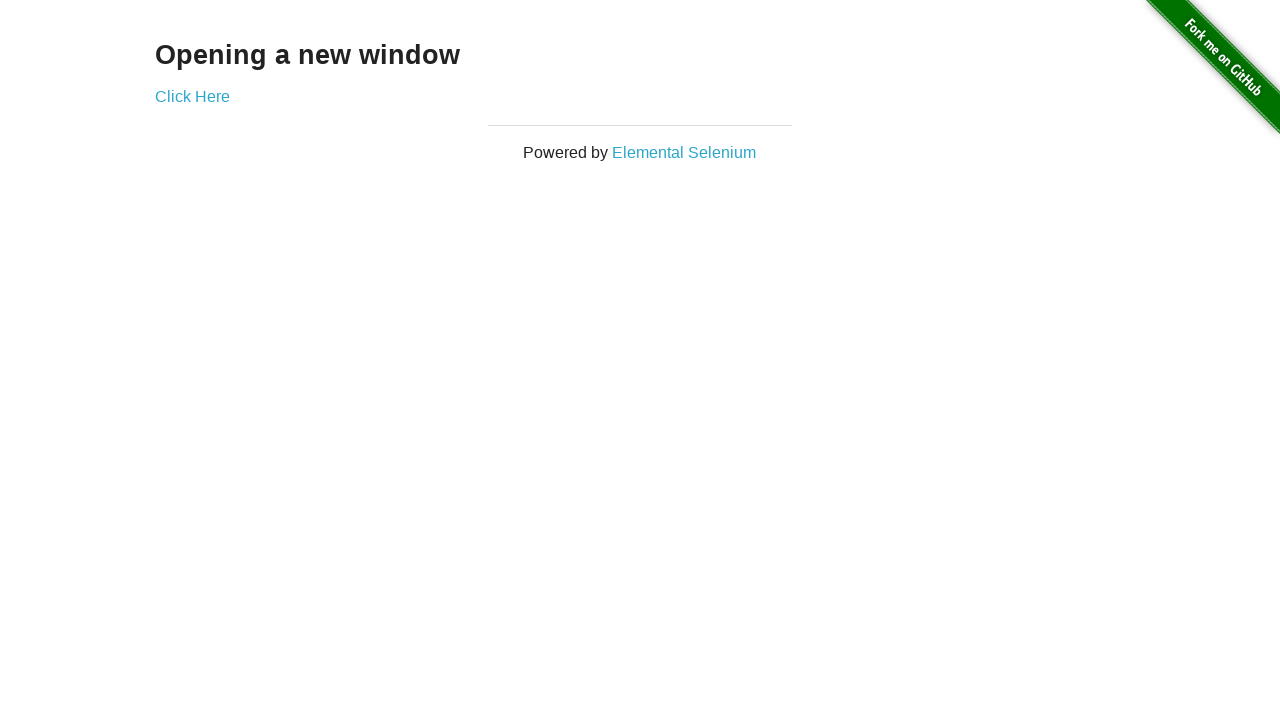

Clicked 'Click Here' link to open new window at (192, 96) on xpath=//a[text()='Click Here']
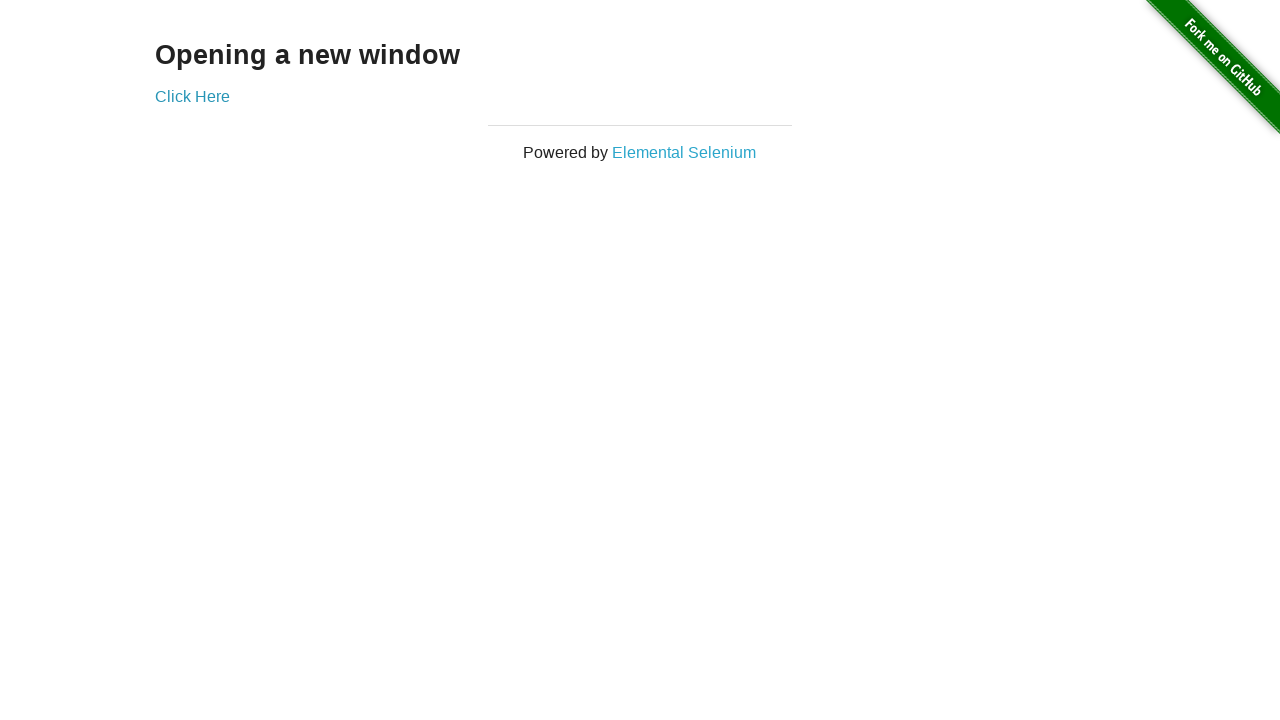

New window opened and captured
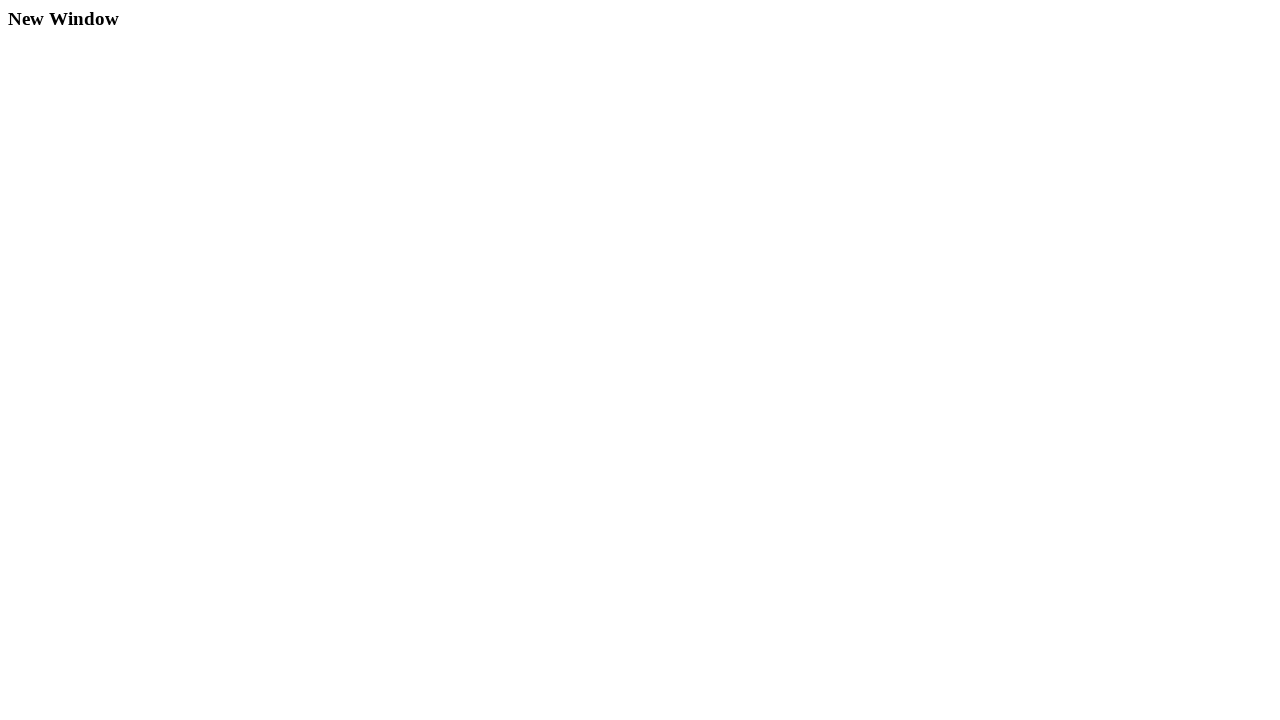

Retrieved text from new window heading
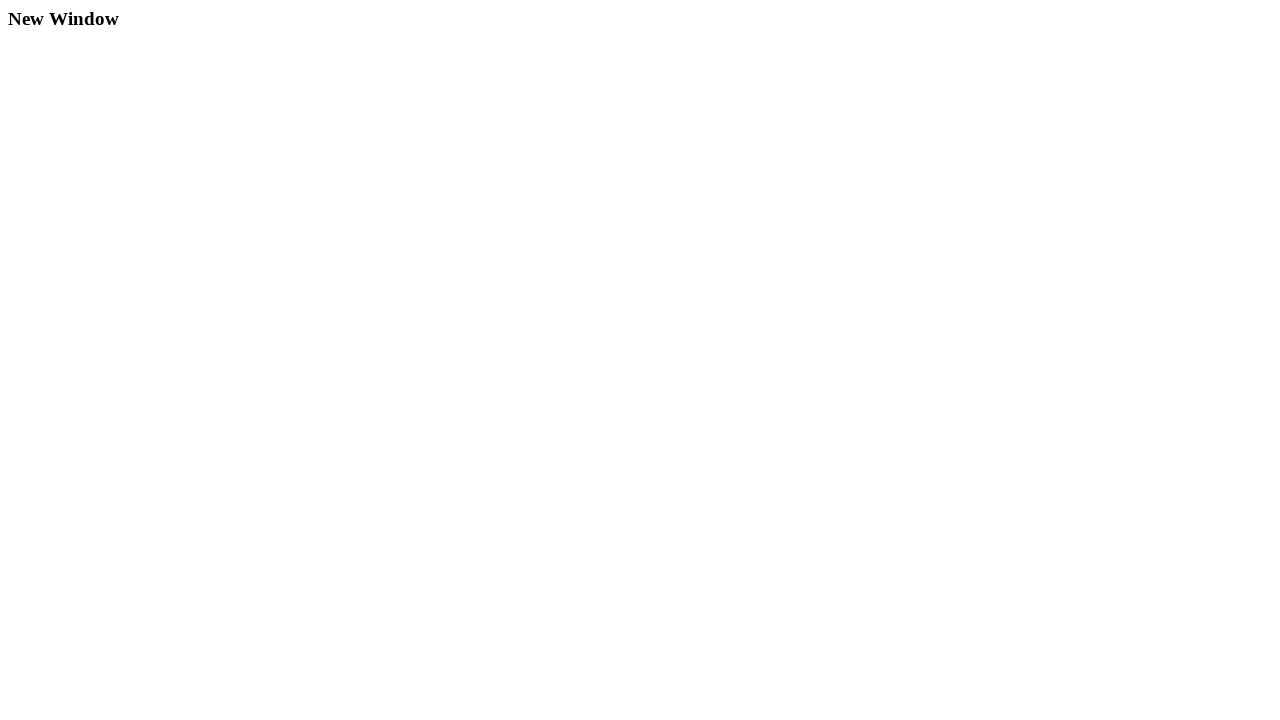

Verified new window heading text is 'New Window'
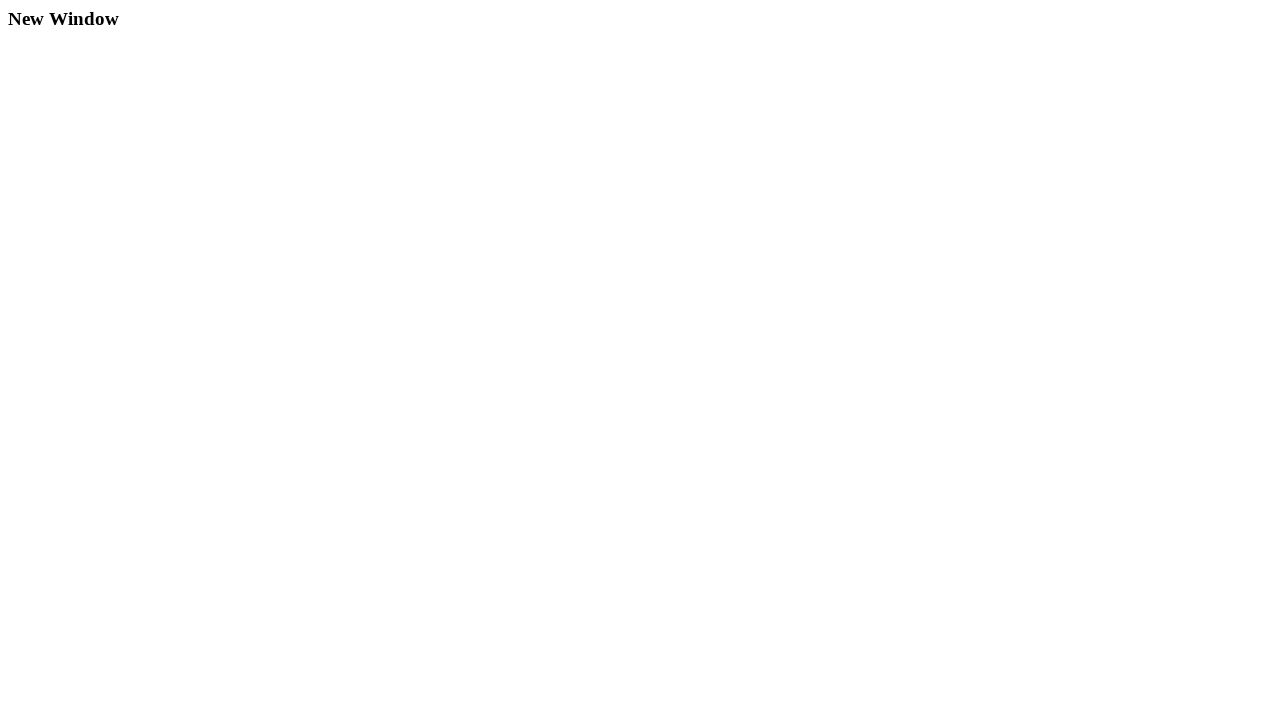

Closed new window
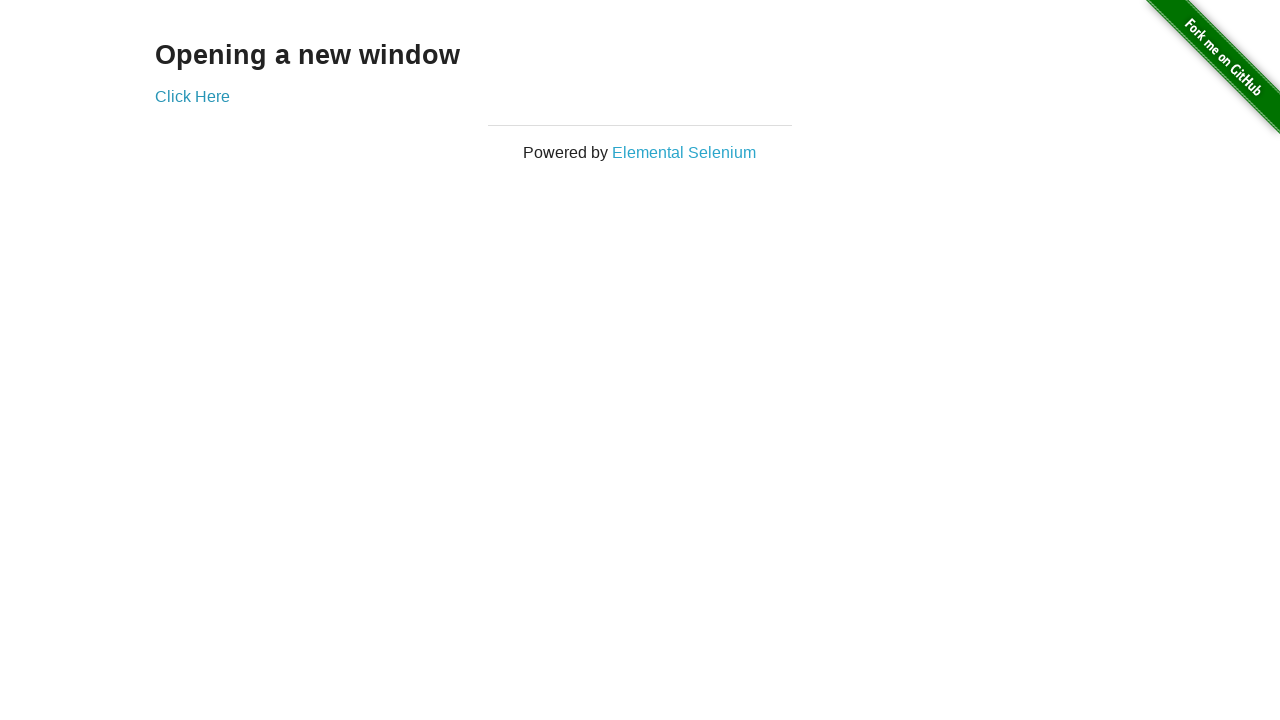

Retrieved text from original window heading
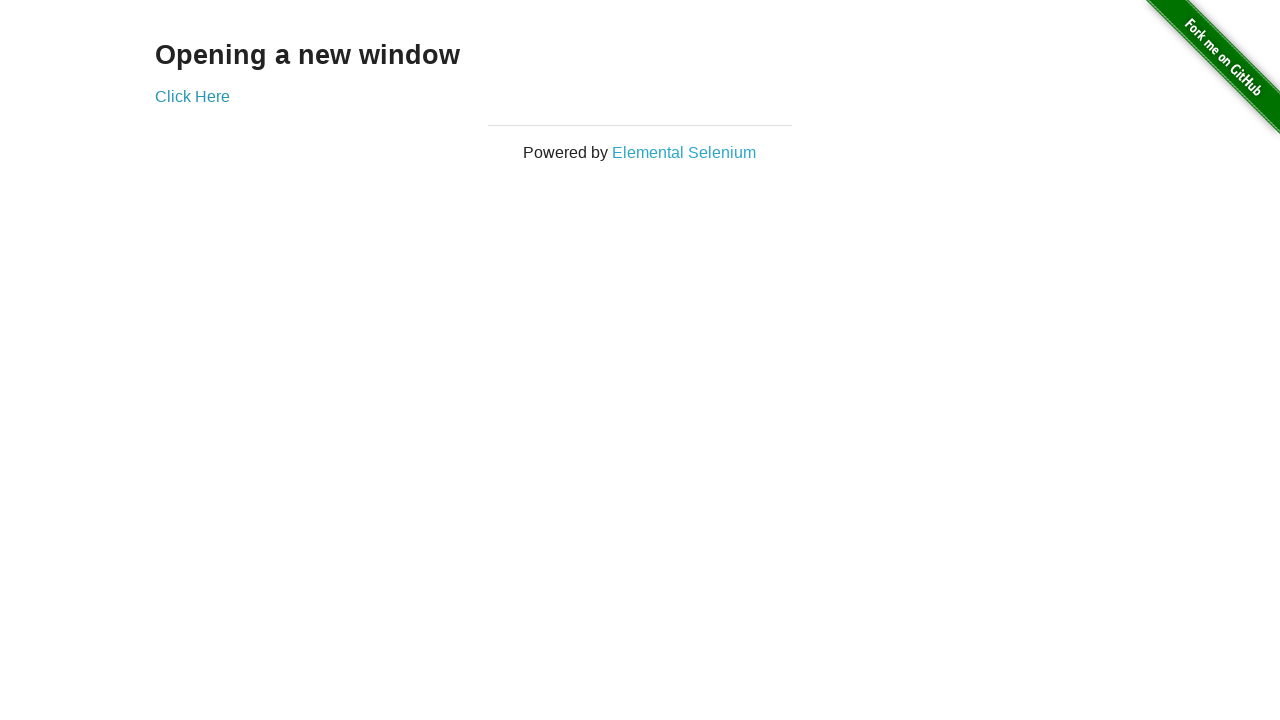

Verified original window heading text is 'Opening a new window'
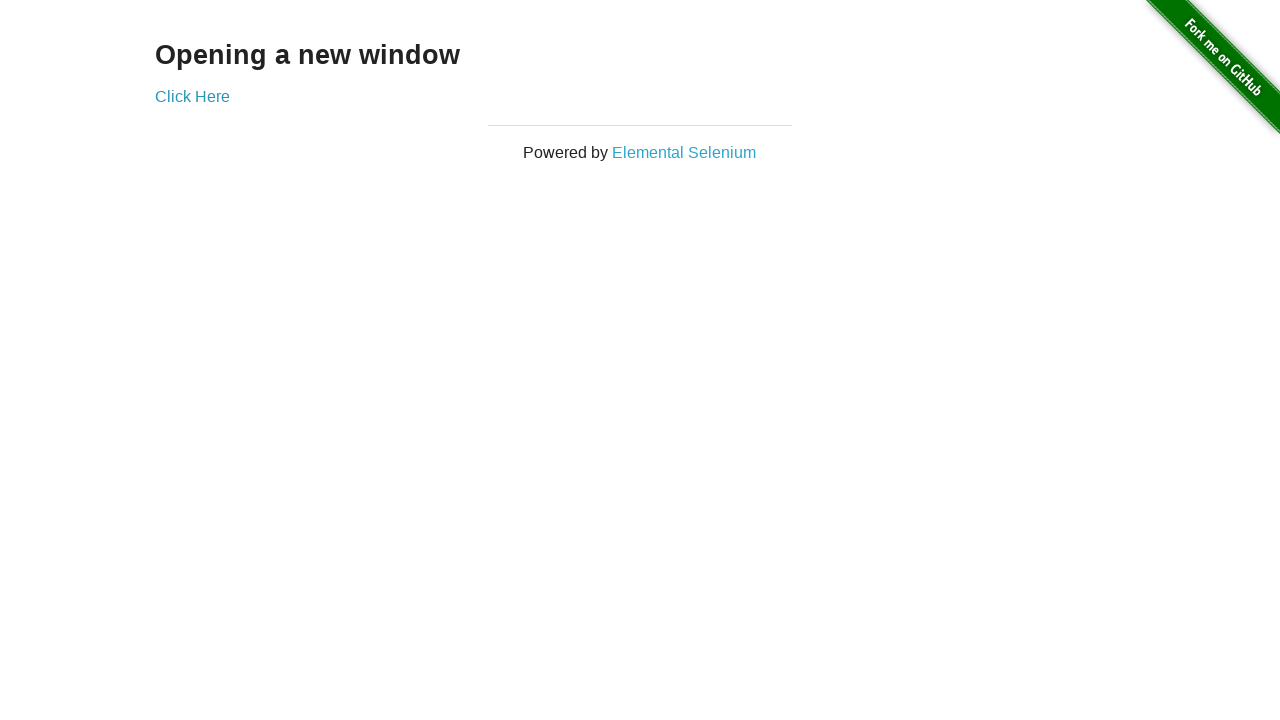

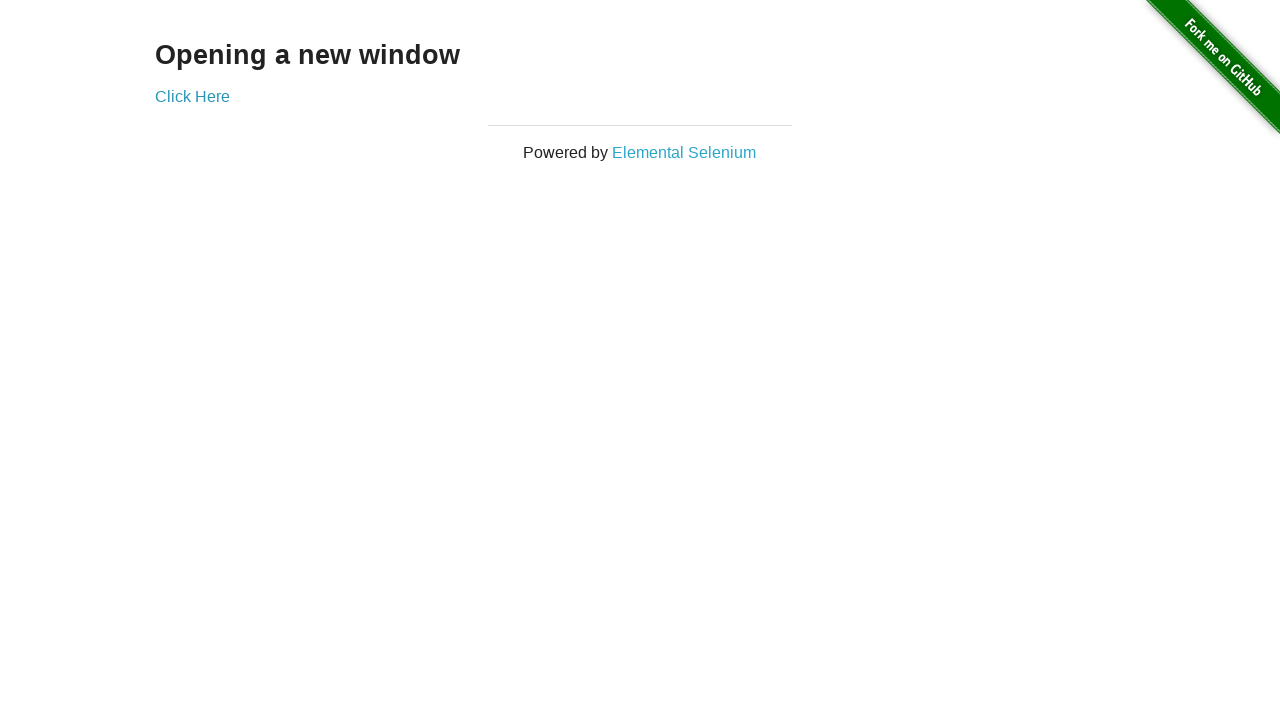